Tests mouse hover functionality by hovering over a "Mouse Hover" element to reveal a dropdown menu, then clicking the "Reload" option

Starting URL: https://rahulshettyacademy.com/AutomationPractice/

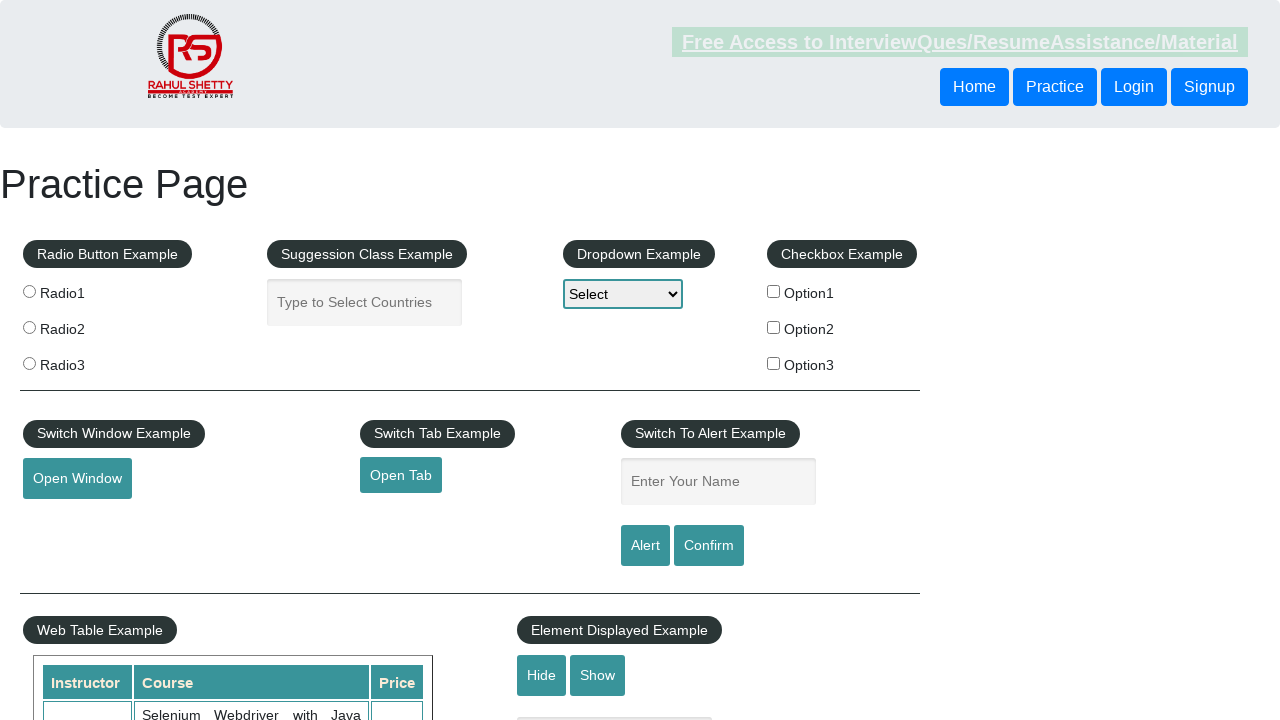

Hovered over 'Mouse Hover' element to reveal dropdown menu at (83, 361) on #mousehover
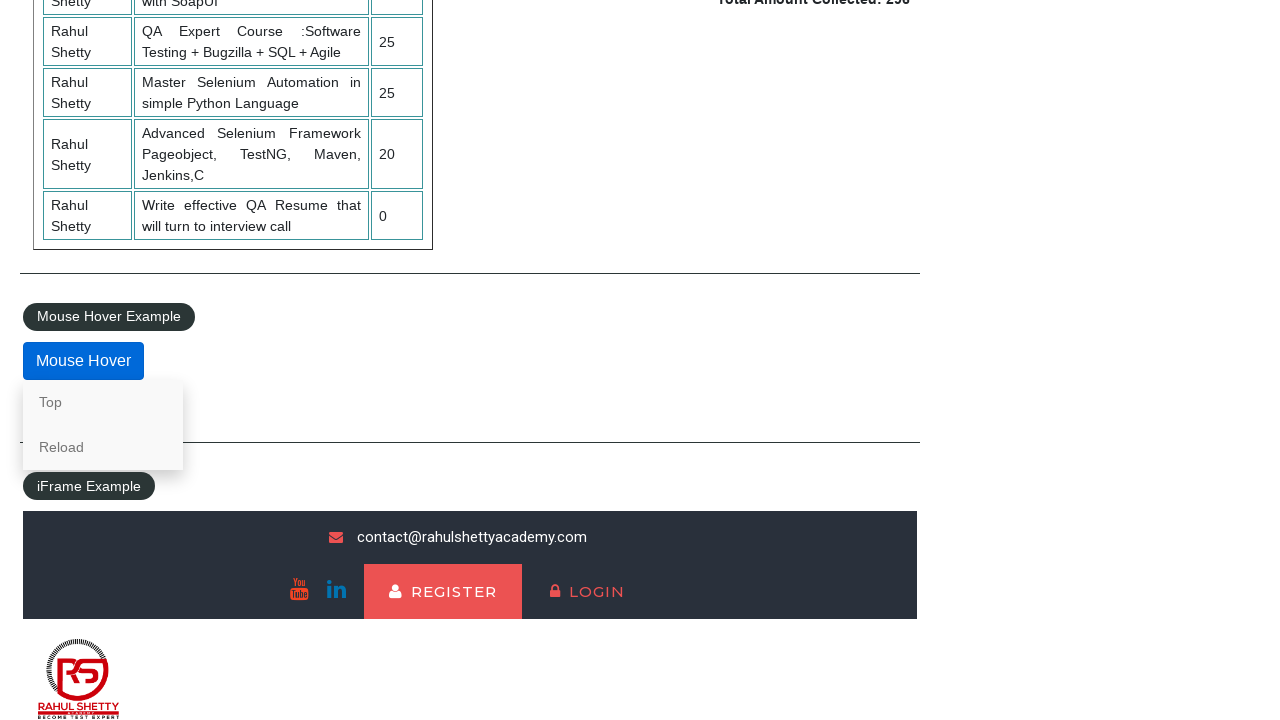

Clicked 'Reload' option from the dropdown menu at (103, 447) on a:text('Reload')
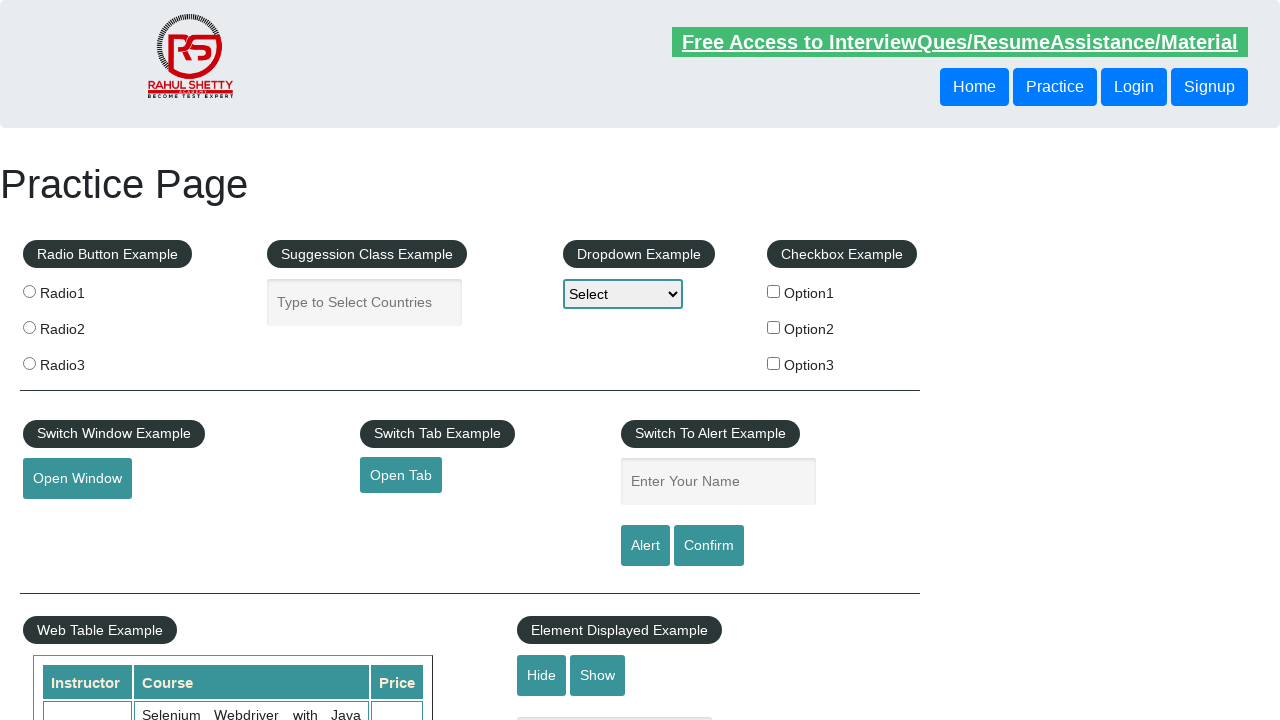

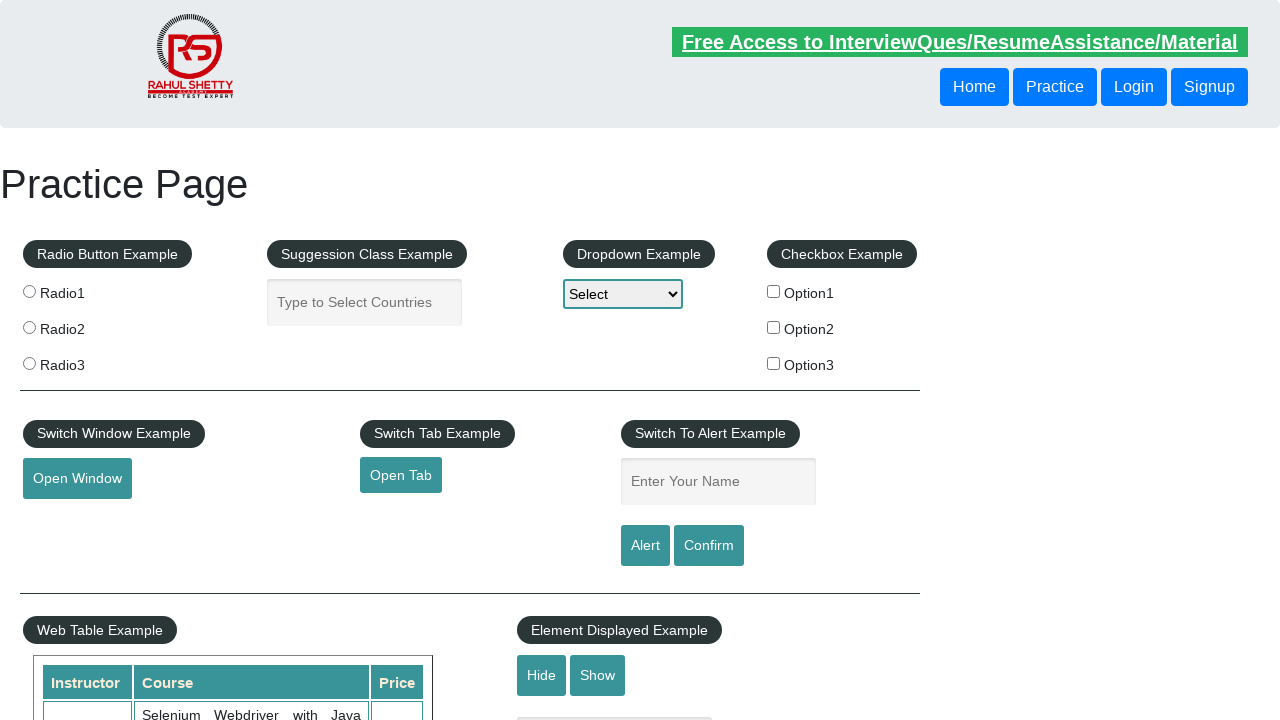